Tests clicking on a hidden/invisible button and verifies the success message

Starting URL: https://action-class-practice.vercel.app/

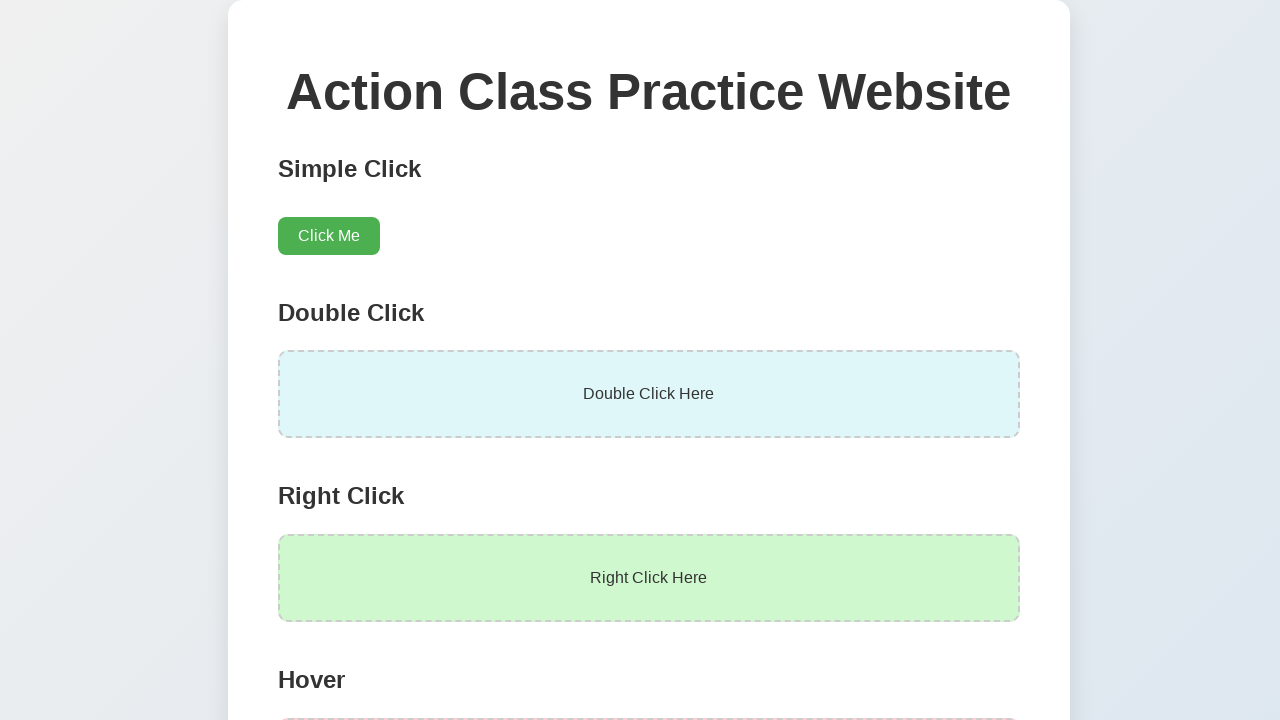

Clicked the hidden button at (362, 447) on #hiddenButton
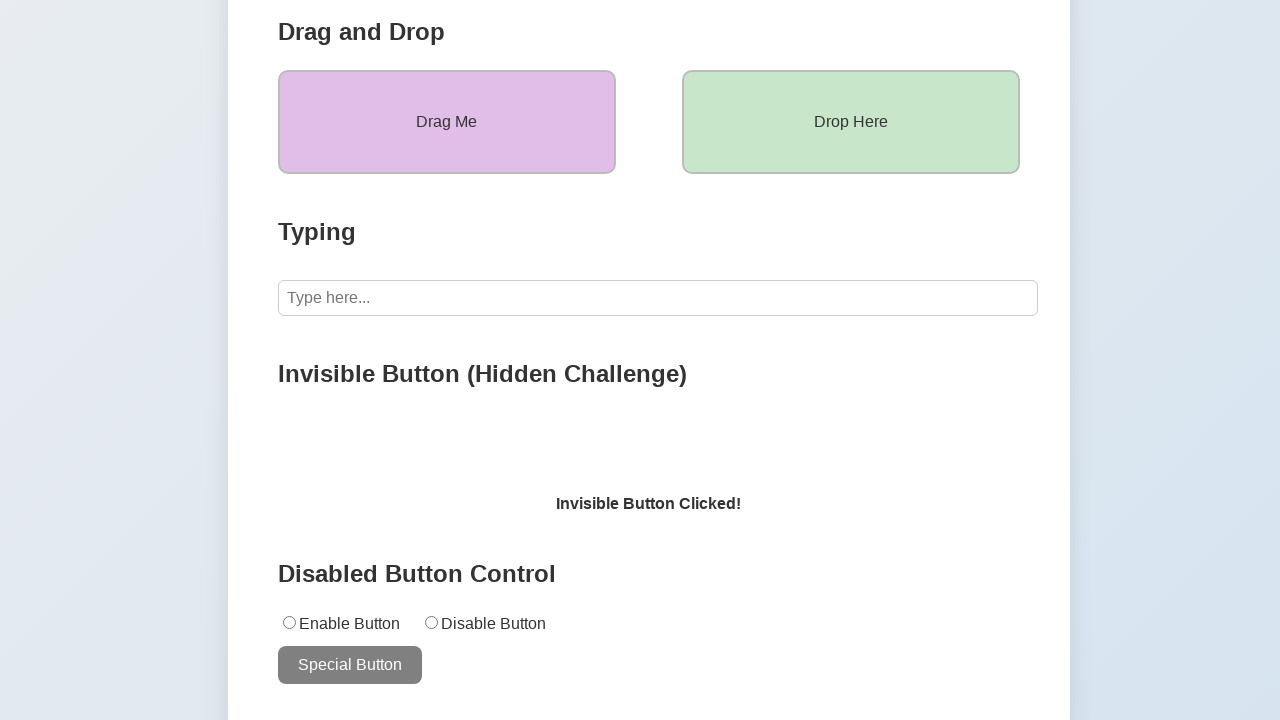

Success message selector loaded
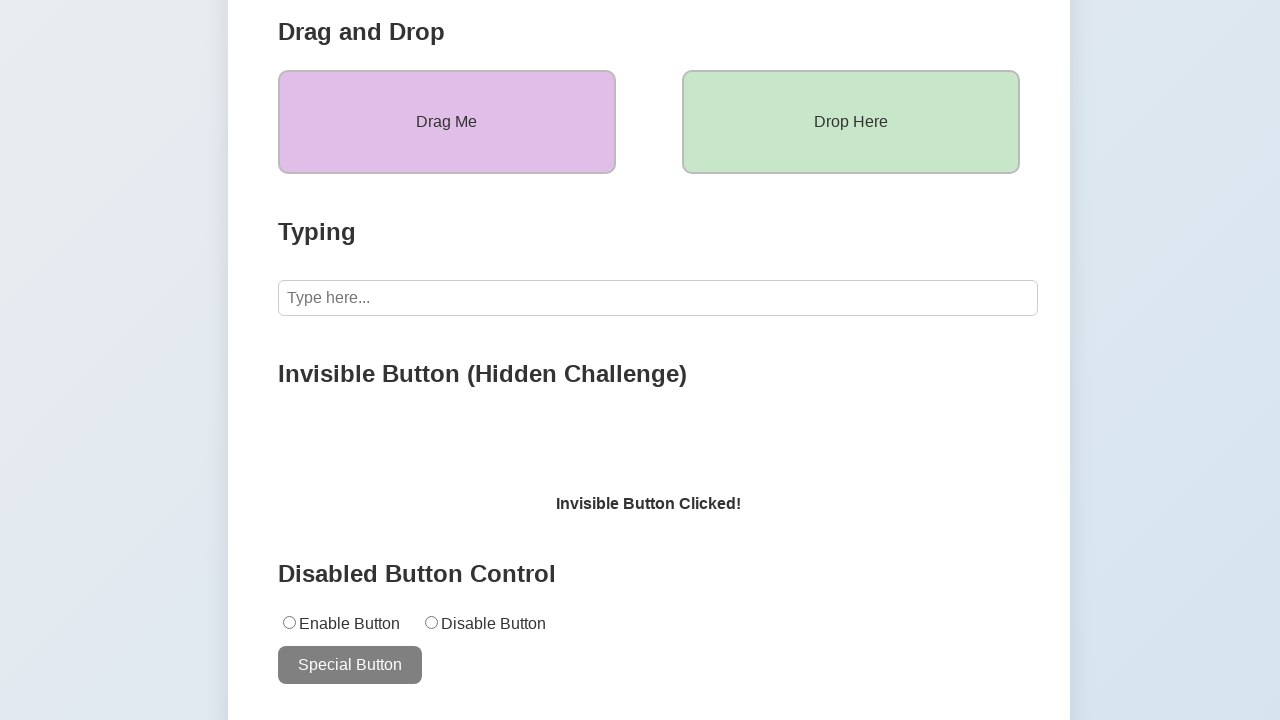

Verified success message 'Invisible Button Clicked!' is displayed
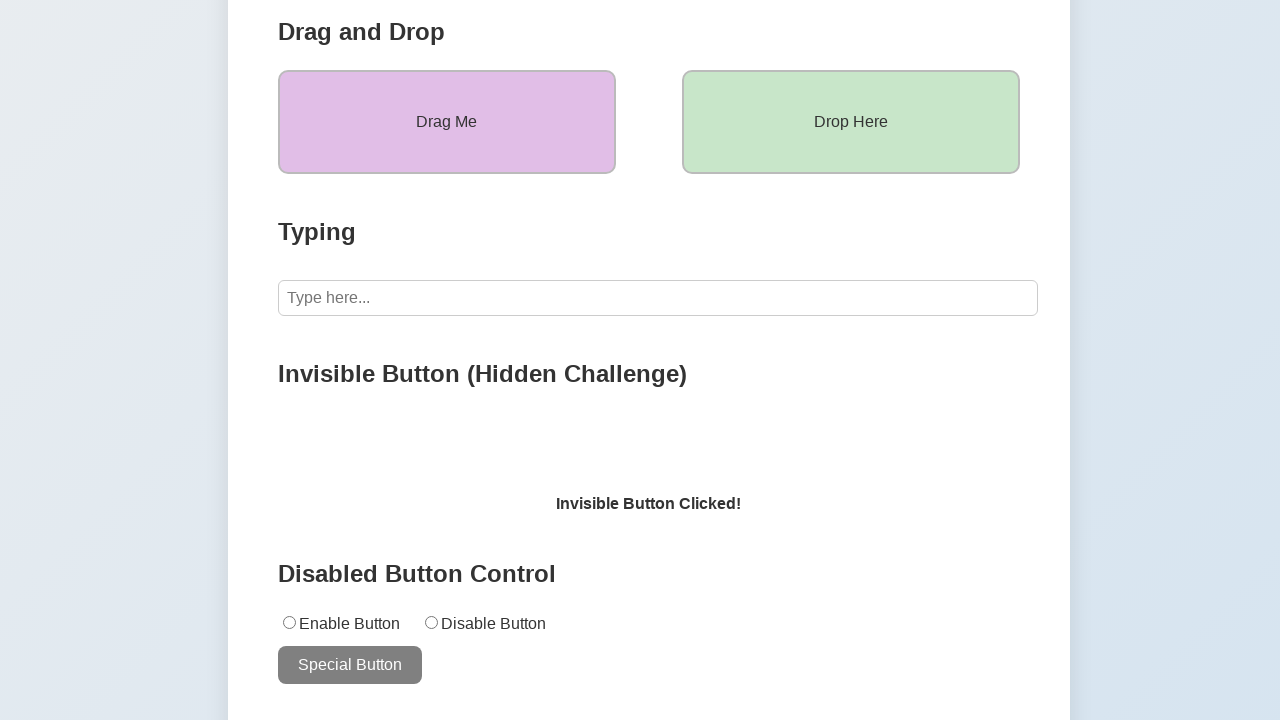

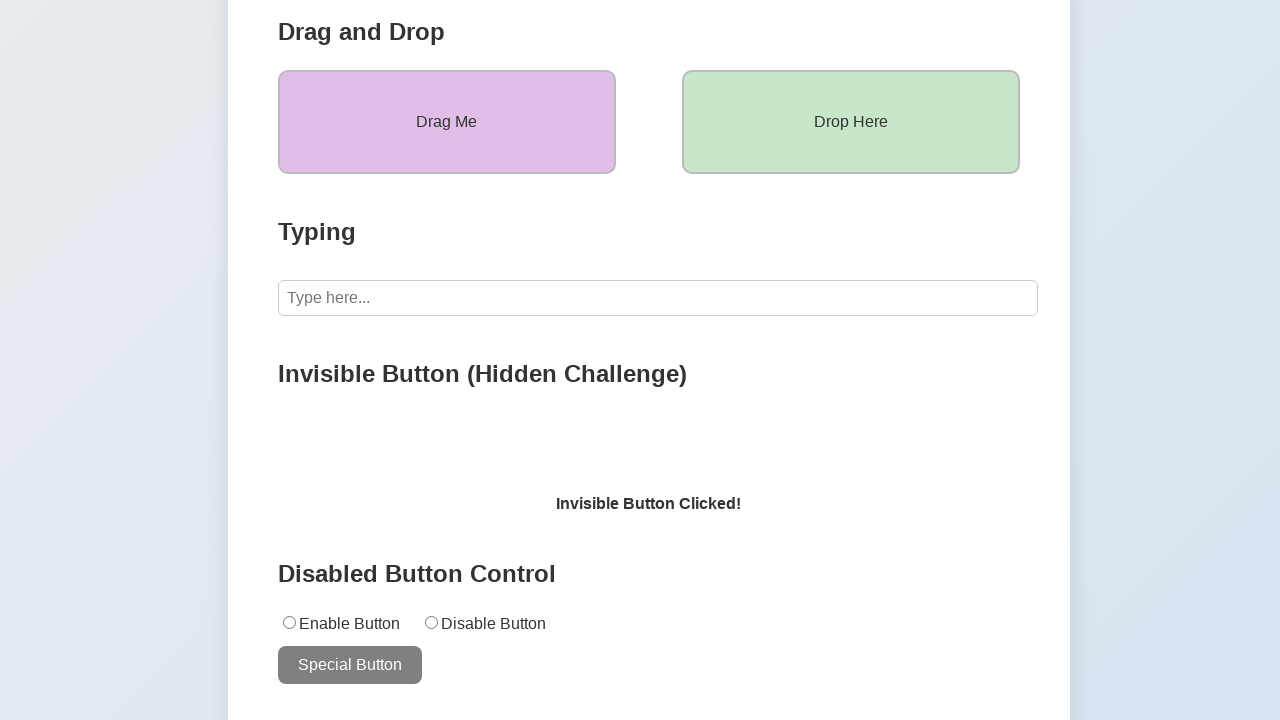